Tests notification message functionality by clicking a link and verifying that notification messages appear. The test retries clicking if an "unsuccessful" message appears until a "successful" message is displayed.

Starting URL: http://the-internet.herokuapp.com/notification_message_rendered

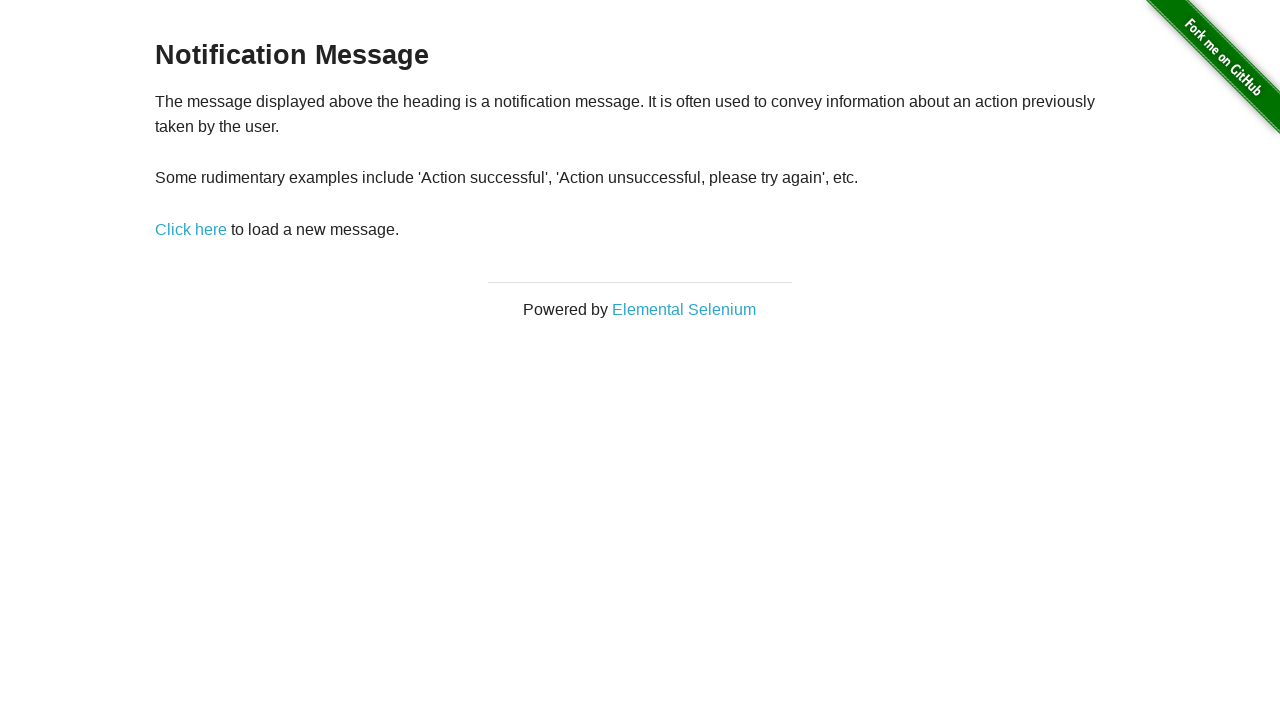

Clicked 'Click here' link to trigger notification at (191, 229) on text=Click here
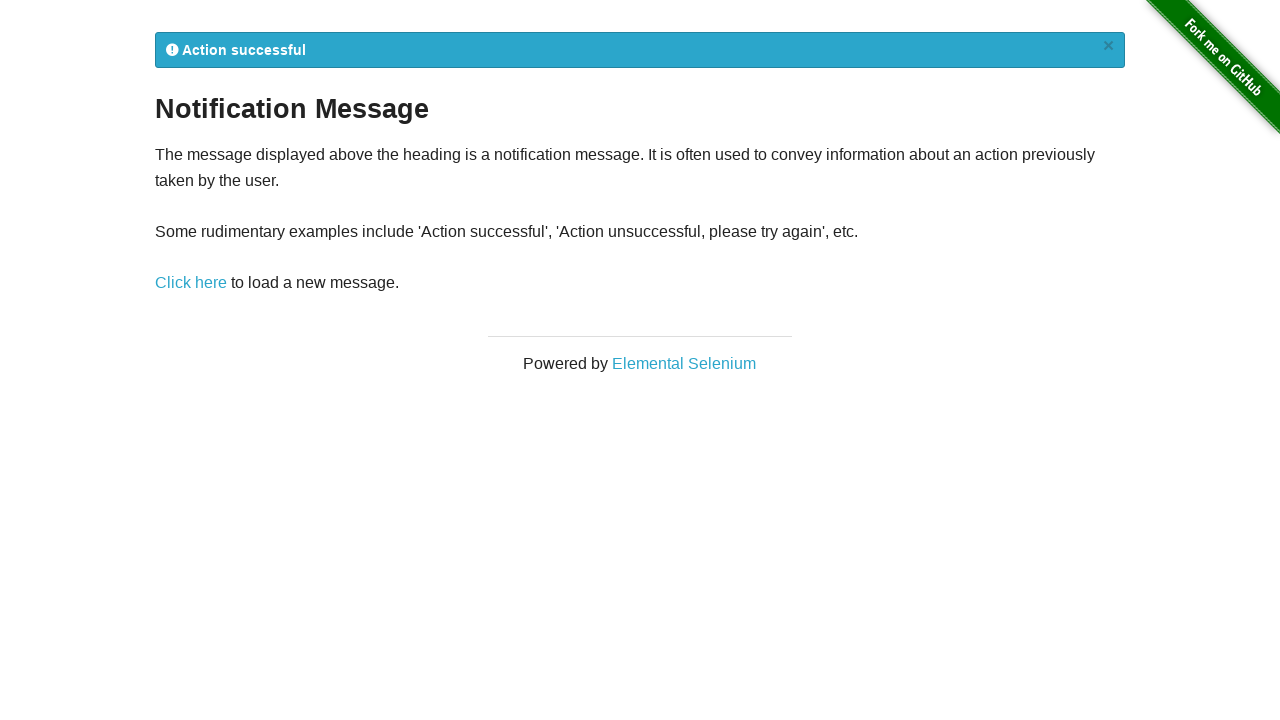

Notification message container appeared
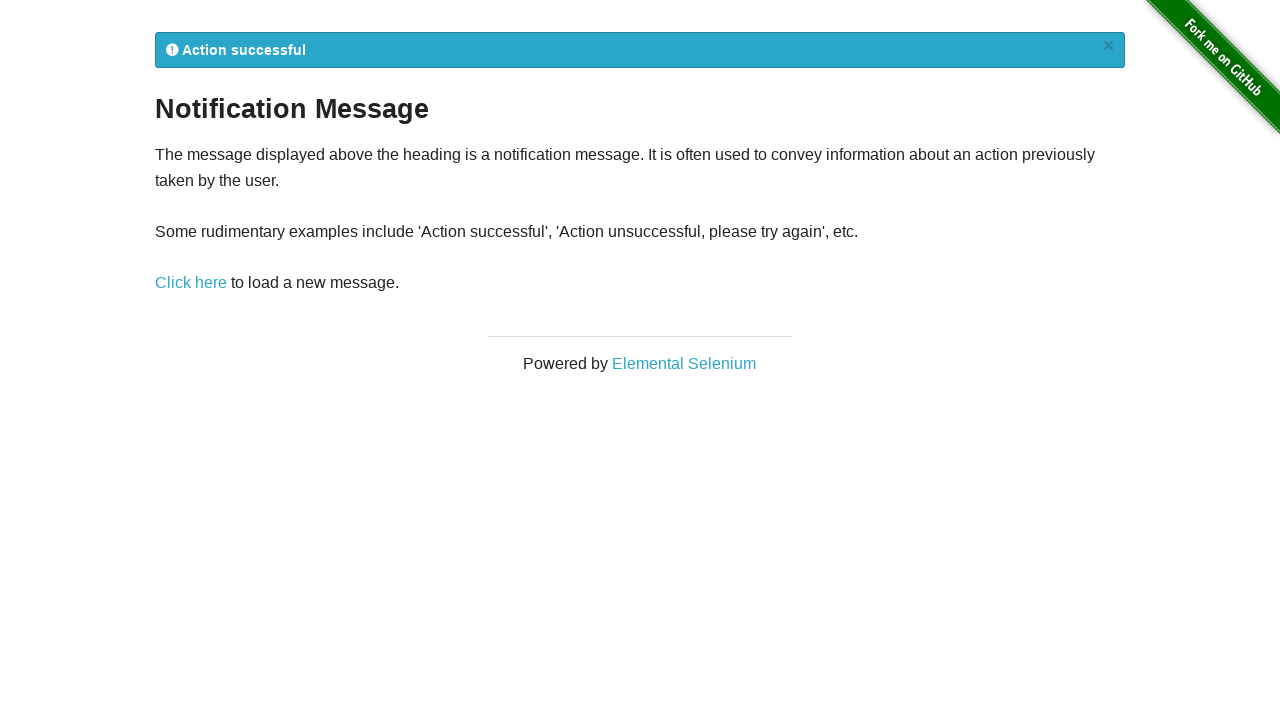

Success message found: 'Action successful'
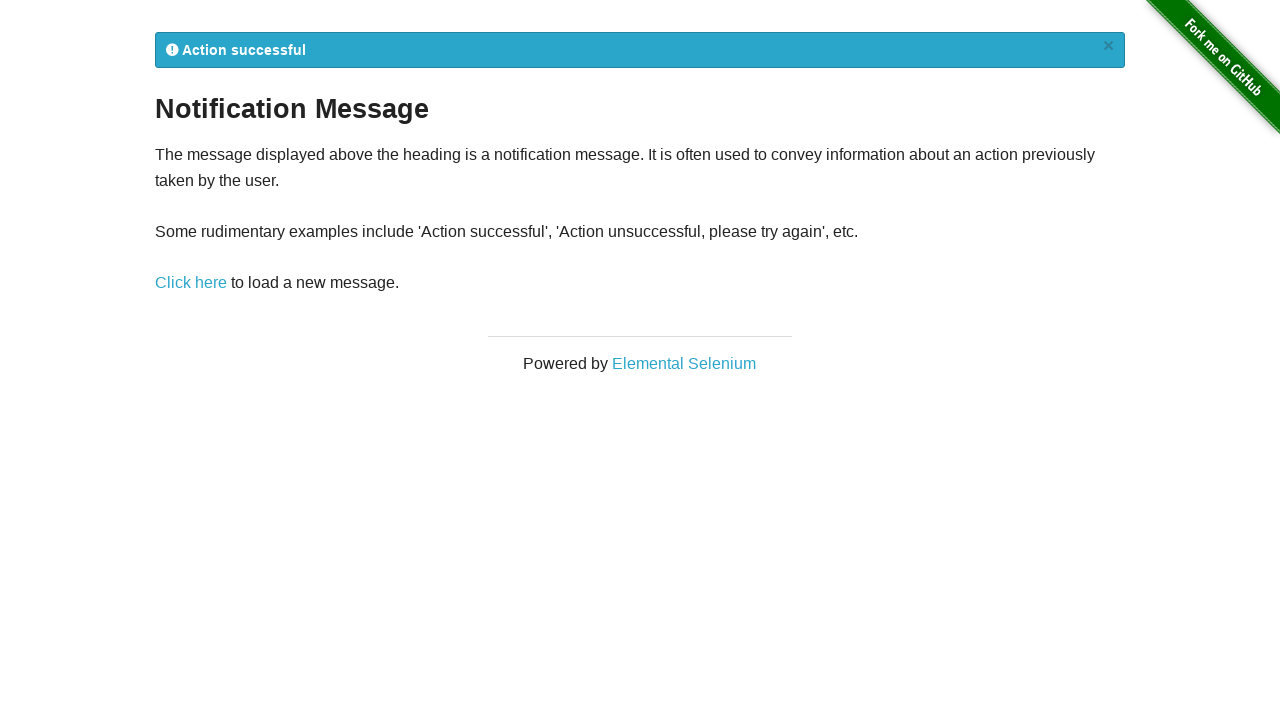

Final assertion confirmed success message is present
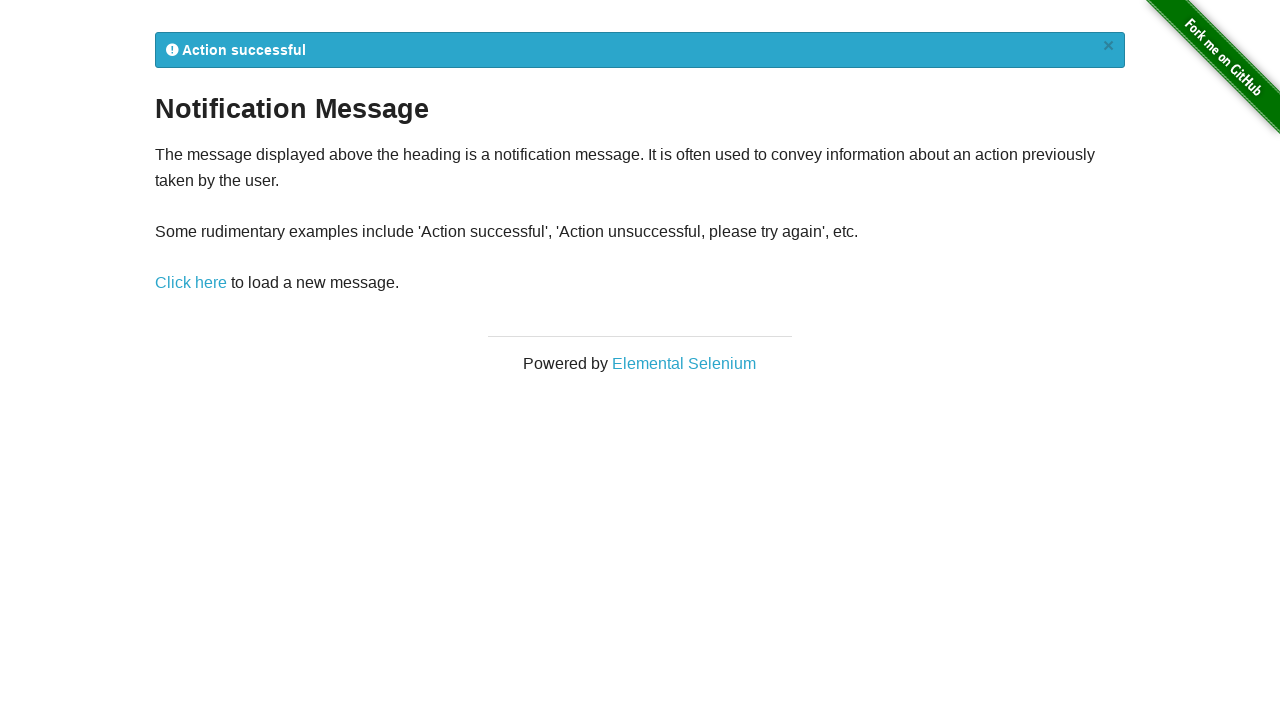

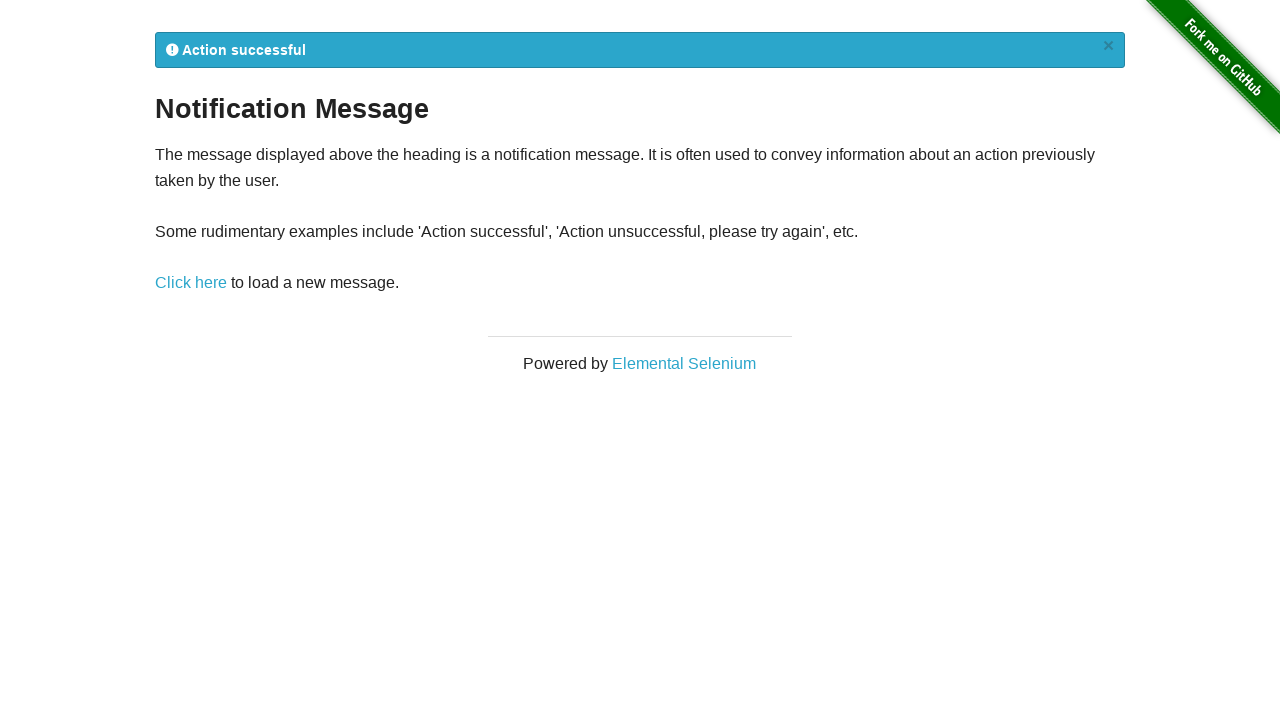